Tests the text box form functionality by filling in personal information fields (name, email, addresses) and verifying the output matches the input after submission.

Starting URL: https://demoqa.com/

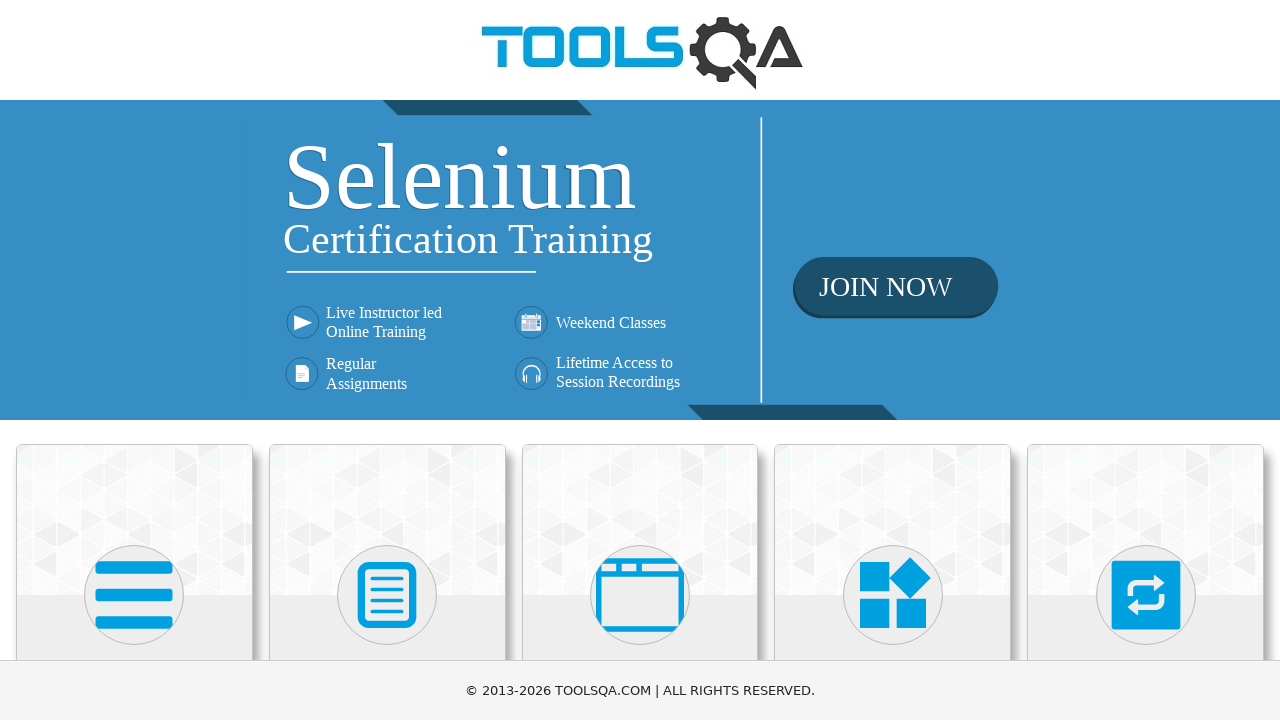

Clicked on Elements card at (134, 520) on xpath=//div[contains(@class, 'top-card') and .//h5[text()='Elements']]
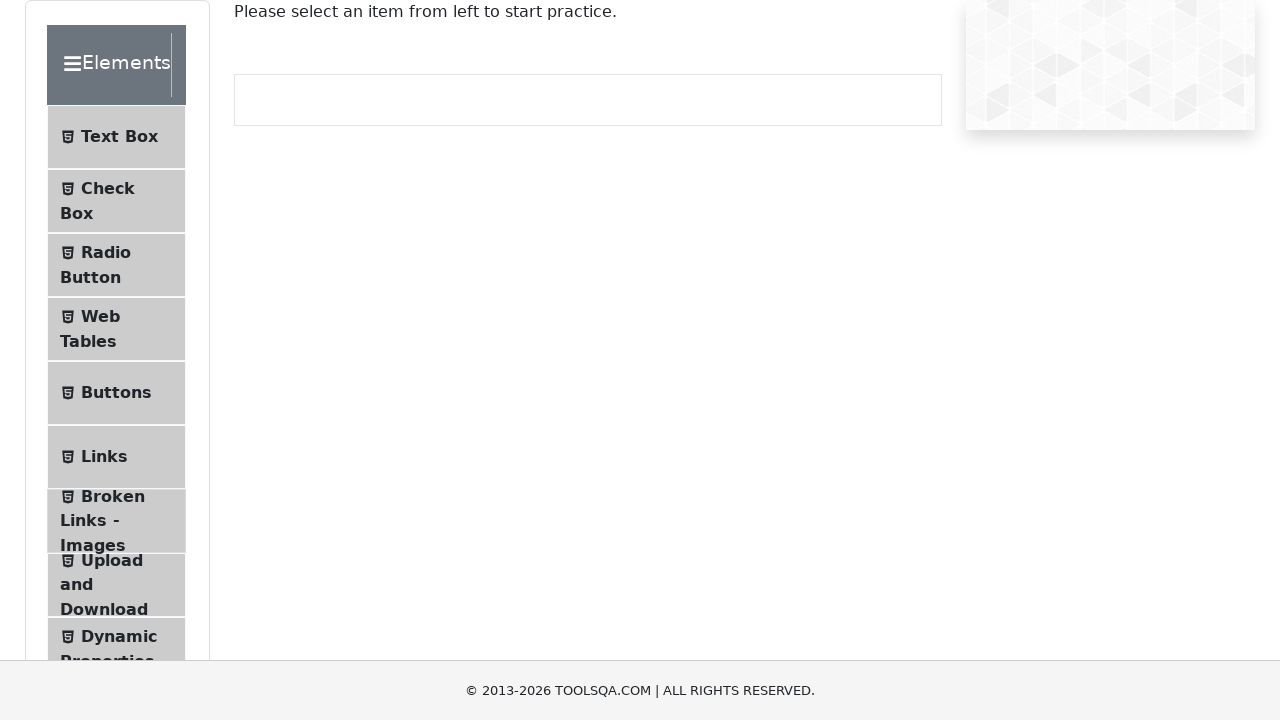

Selected Text Box from left panel at (116, 137) on xpath=//li[contains(@class, 'btn-light') and .//span[text()='Text Box']]
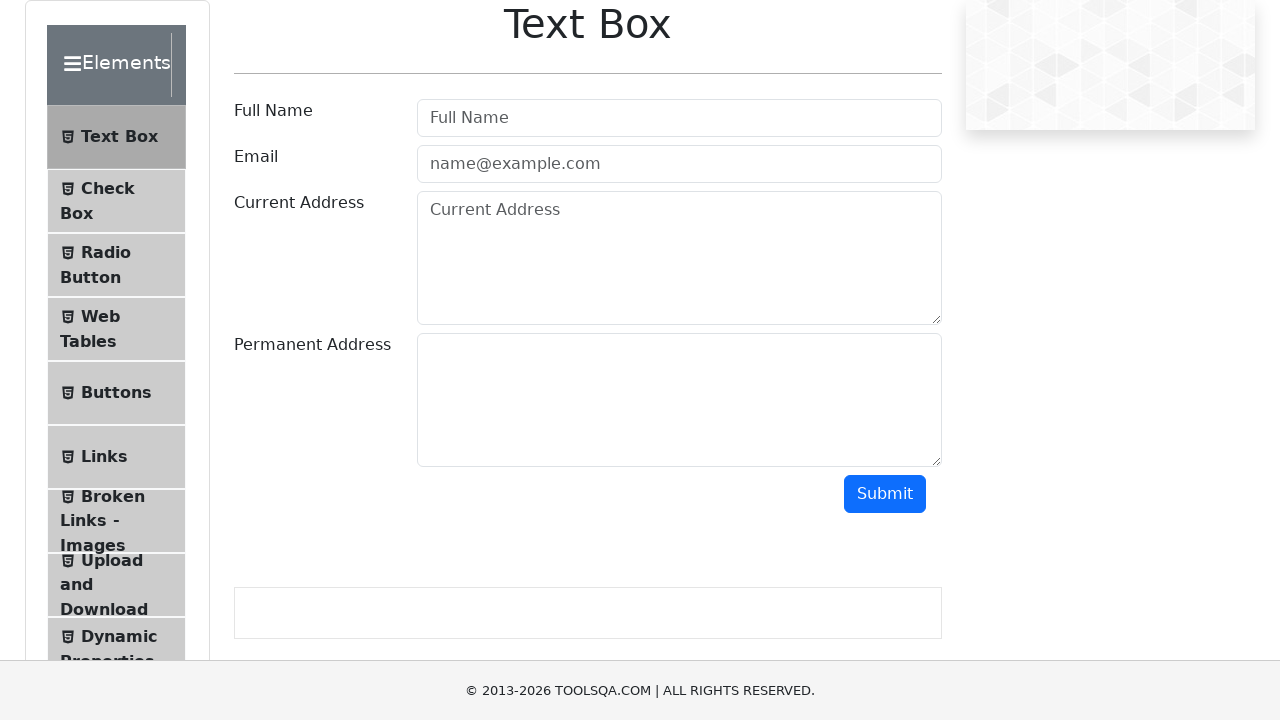

Filled name field with 'Connor McGregor' on xpath=//input[@id='userName']
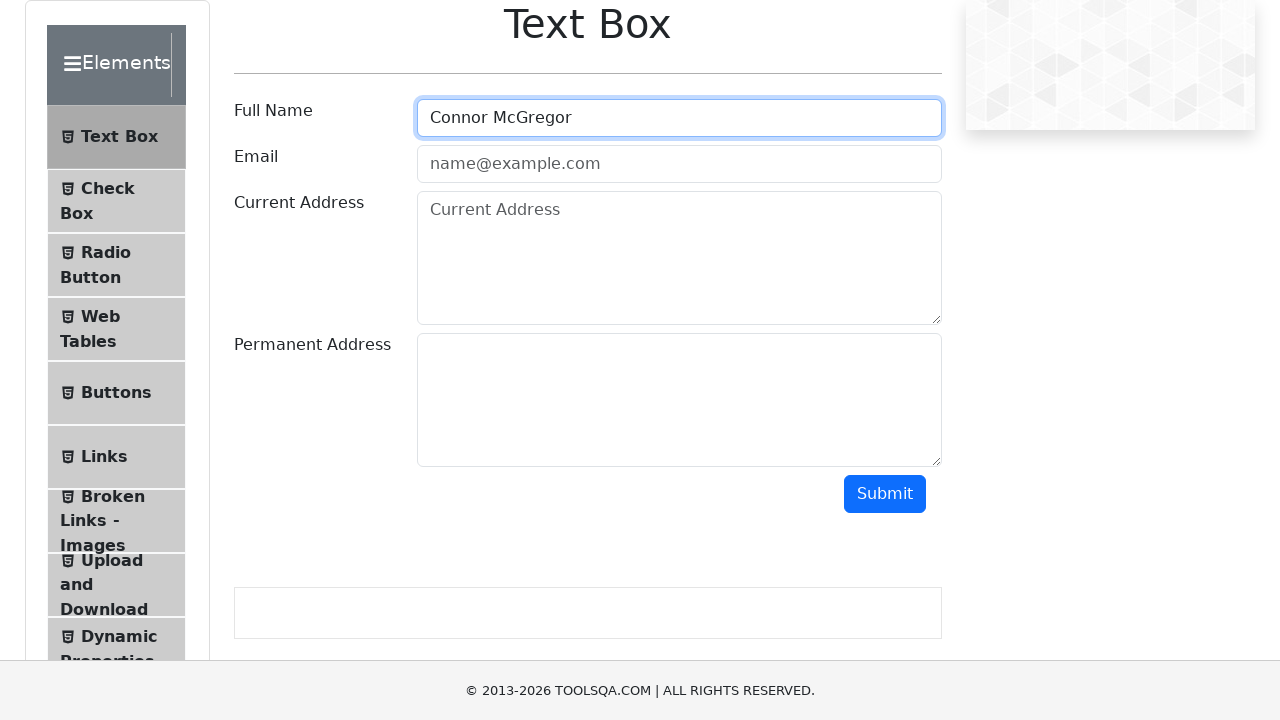

Filled email field with 'theonetheonly@yahoo.com' on xpath=//input[@id='userEmail']
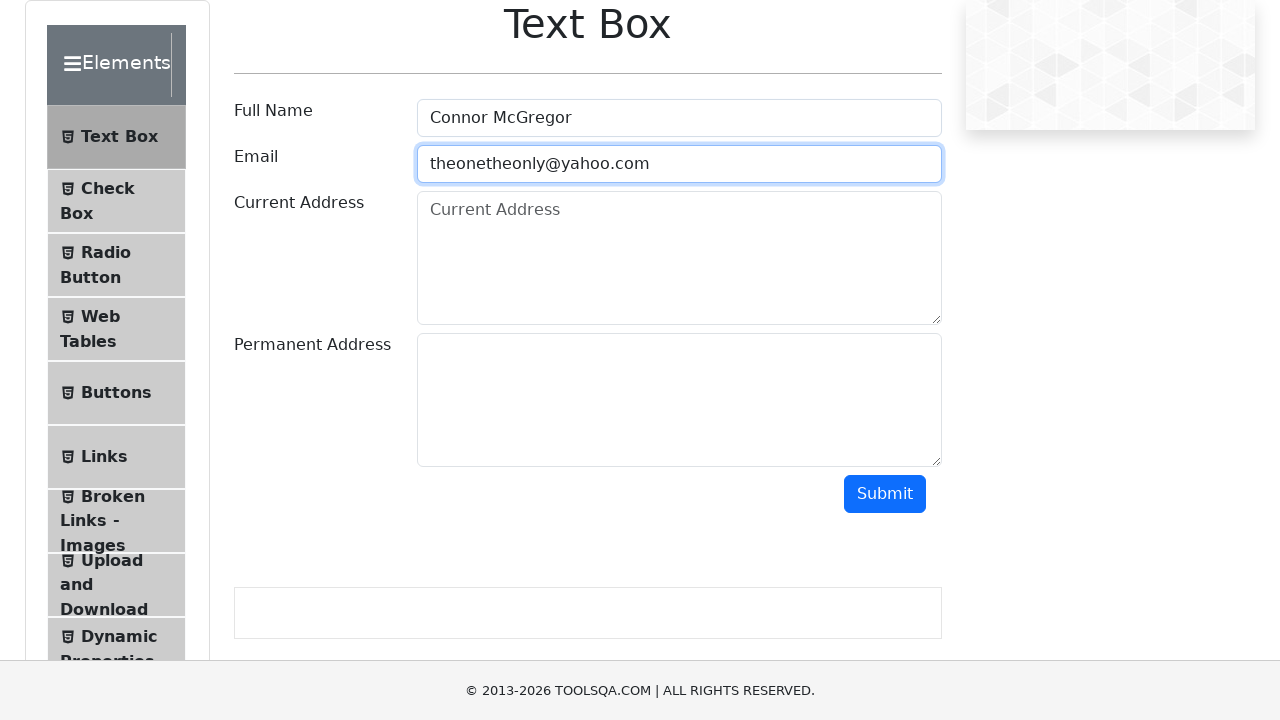

Filled current address field with 'Ireland' on xpath=//textarea[@id='currentAddress']
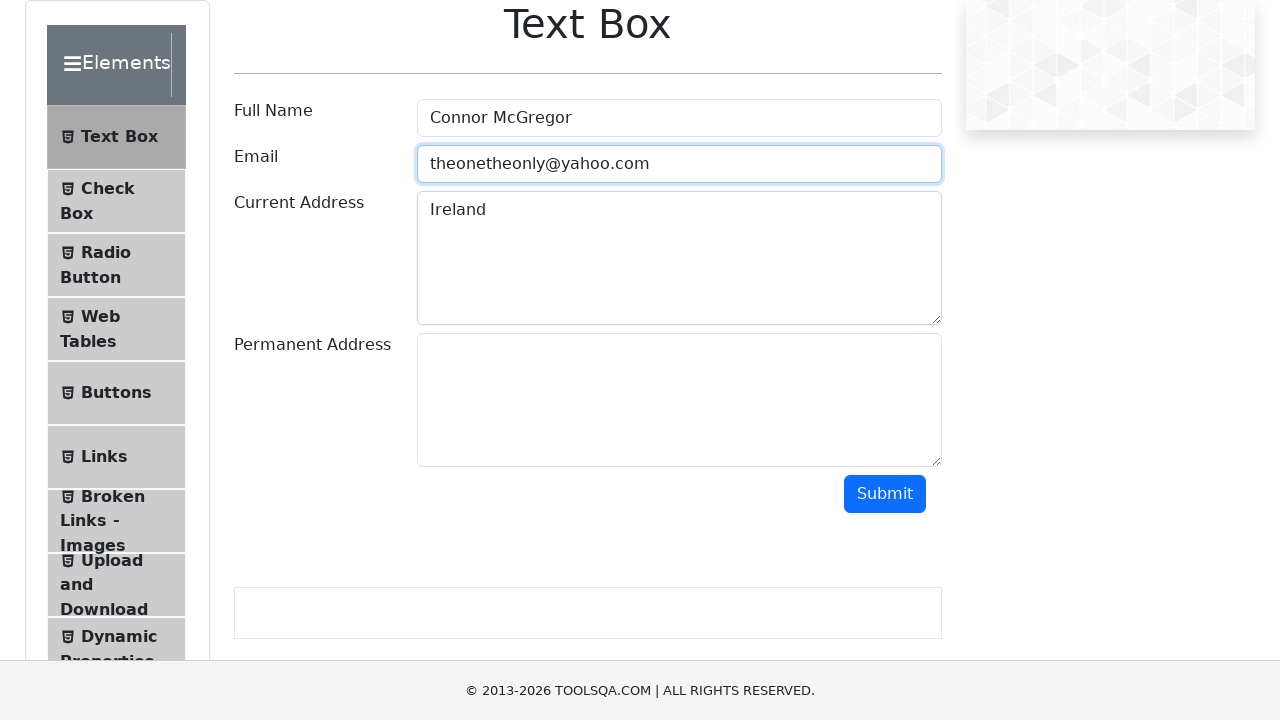

Filled permanent address field with 'Around the globe' on xpath=//textarea[@id='permanentAddress']
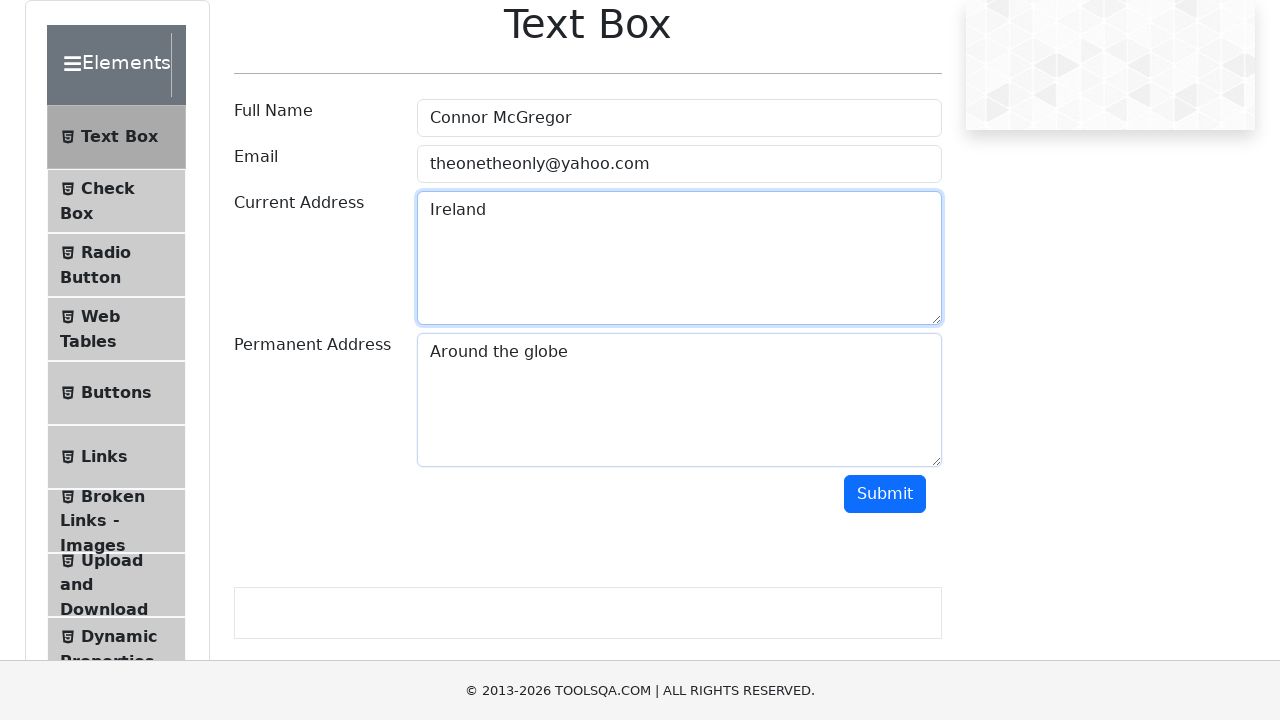

Clicked submit button to submit the text box form at (885, 494) on xpath=//button[@id='submit']
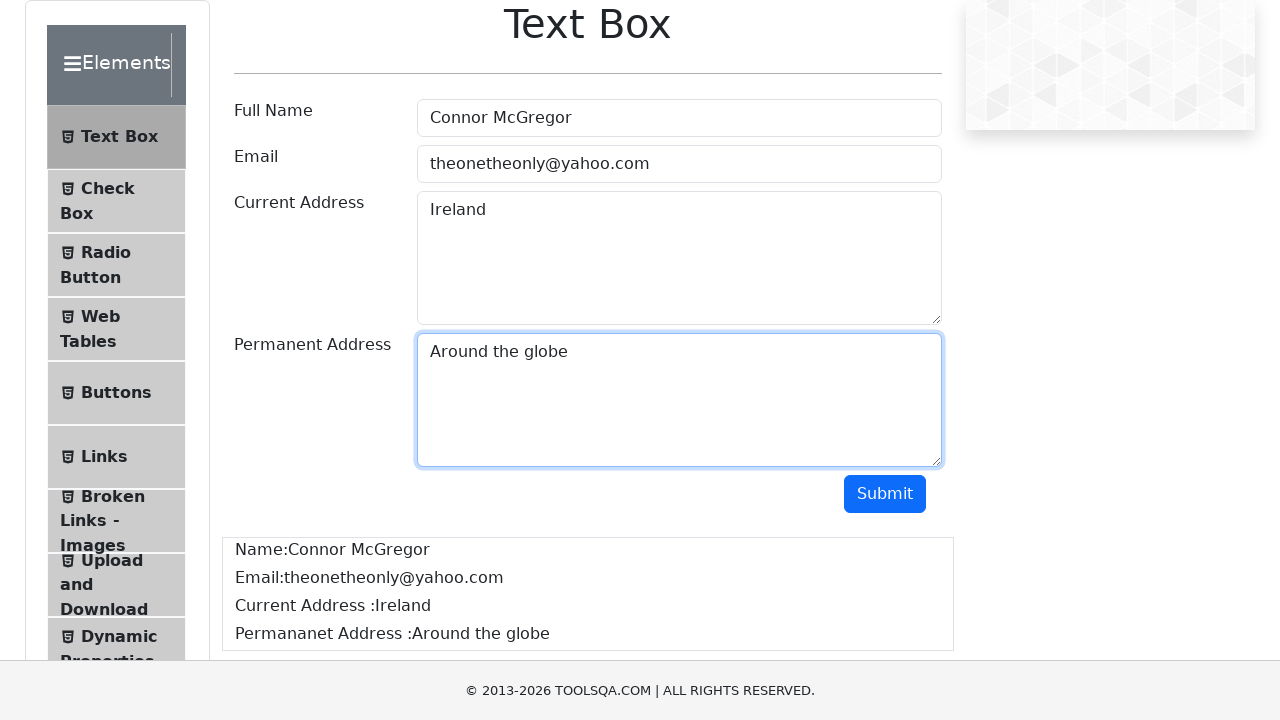

Output section loaded with form submission results
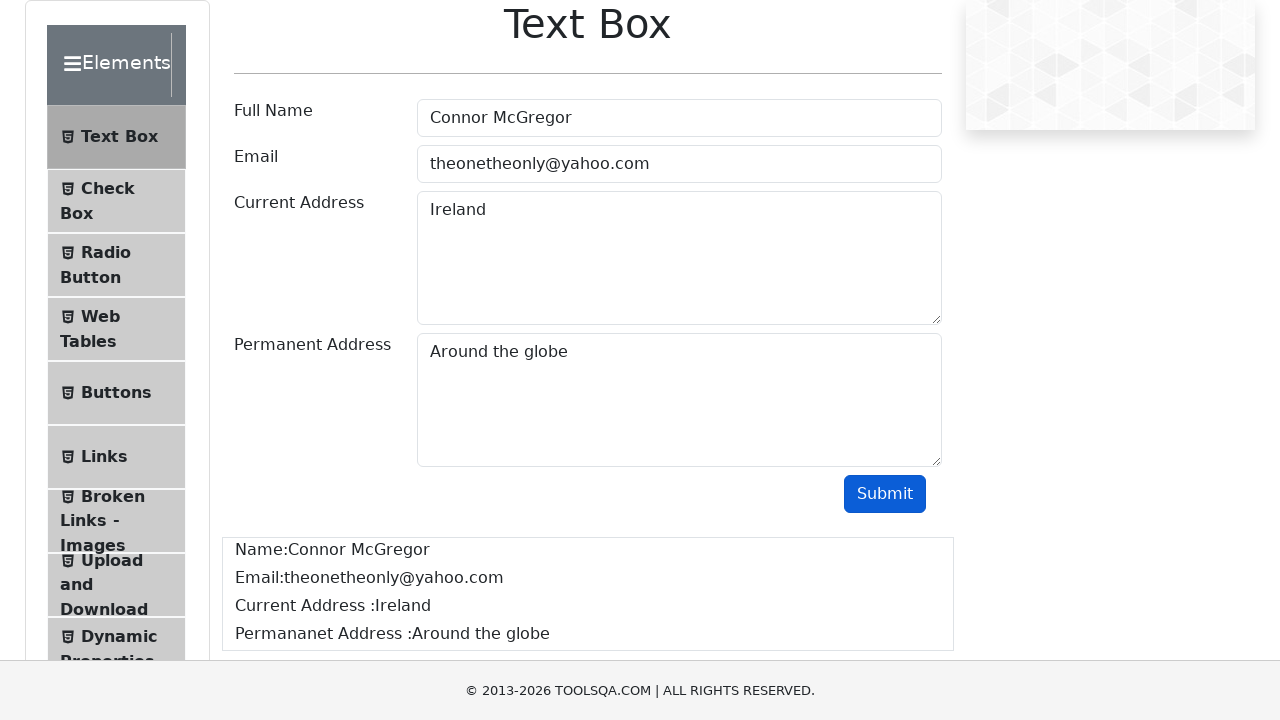

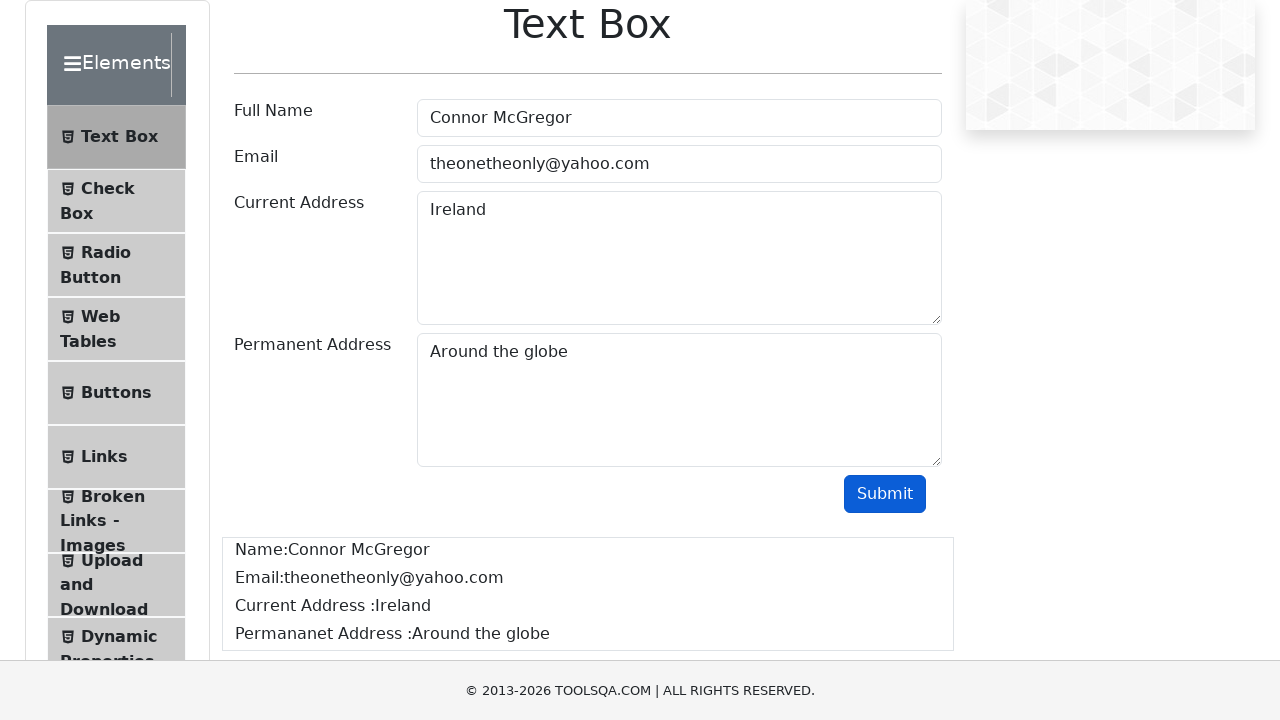